Verifies that the online payment block header element is present and accessible on the MTS Belarus homepage

Starting URL: https://www.mts.by/

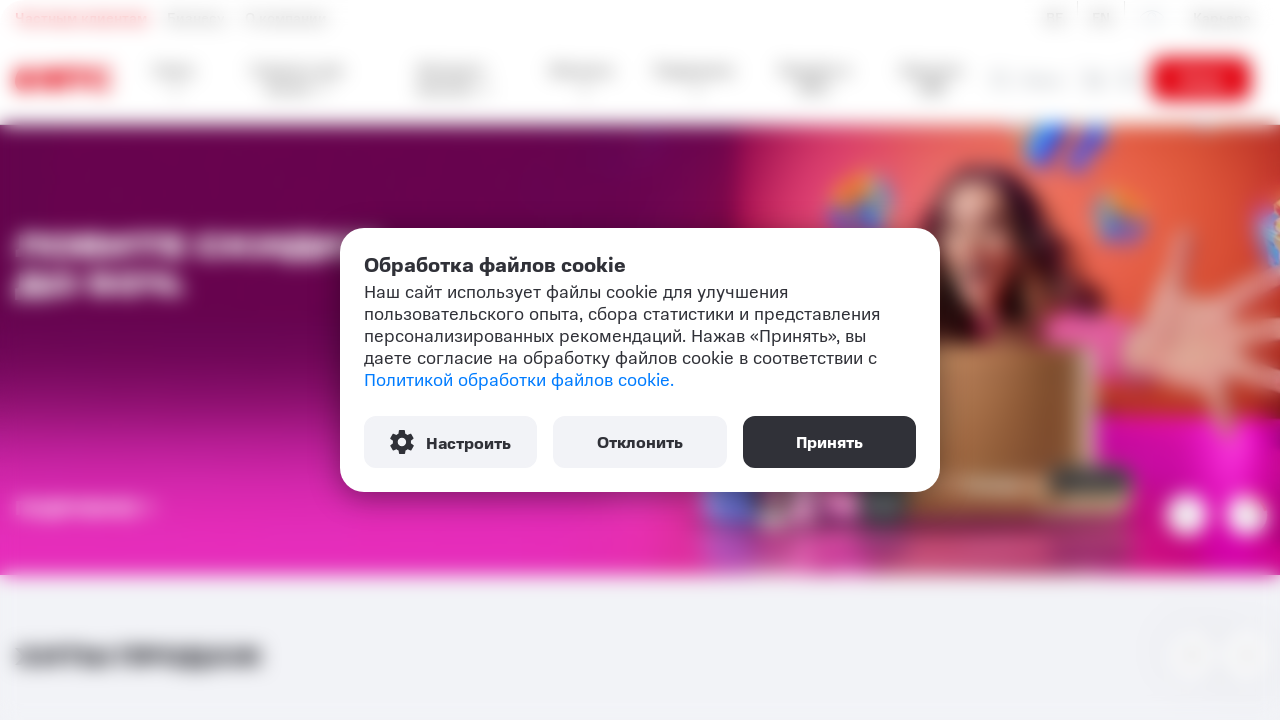

Waited for online payment block header element to be present on MTS Belarus homepage
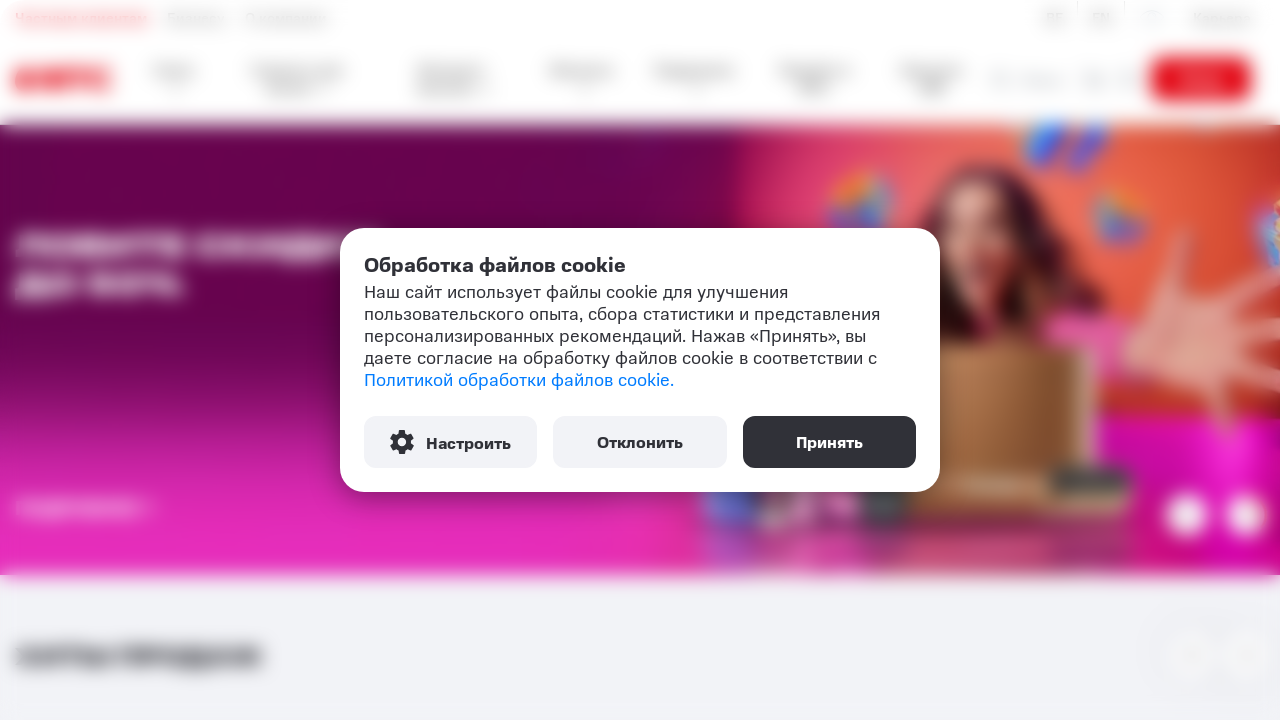

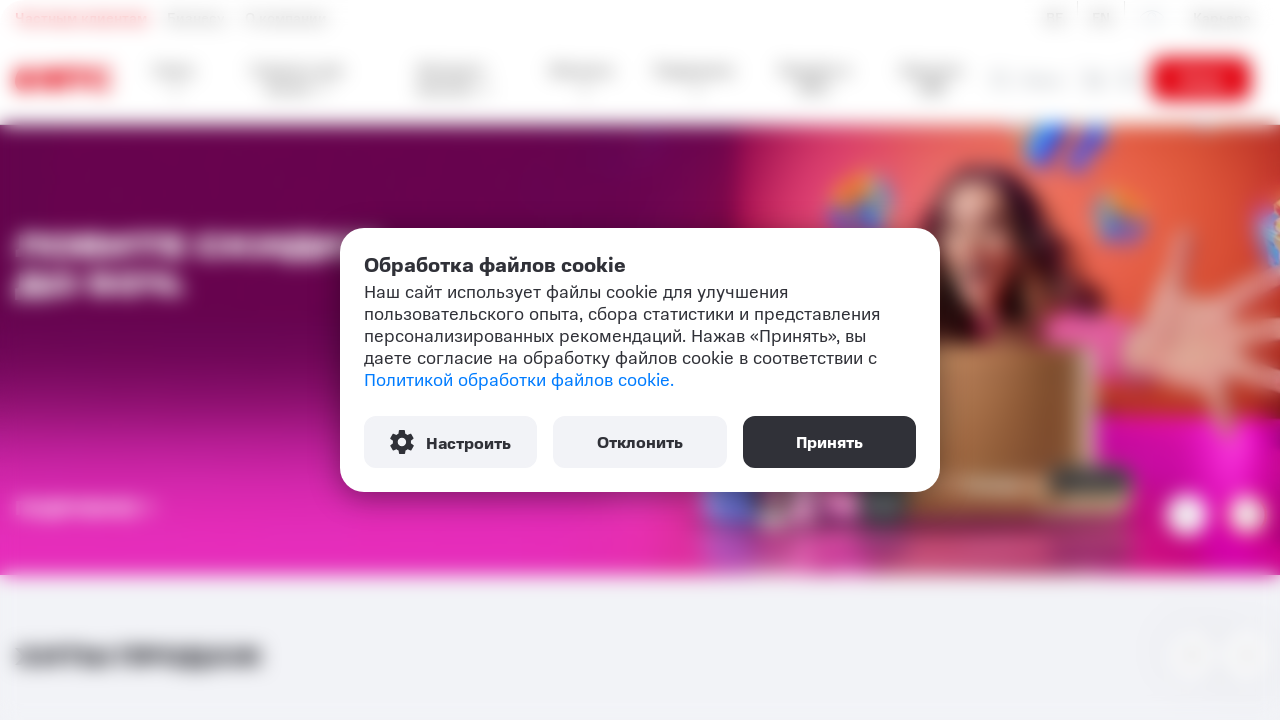